Tests browser window manipulation by maximizing the window, navigating to Swiggy.com, and then resizing the window to a smaller dimension (100x200 pixels).

Starting URL: https://www.swiggy.com/

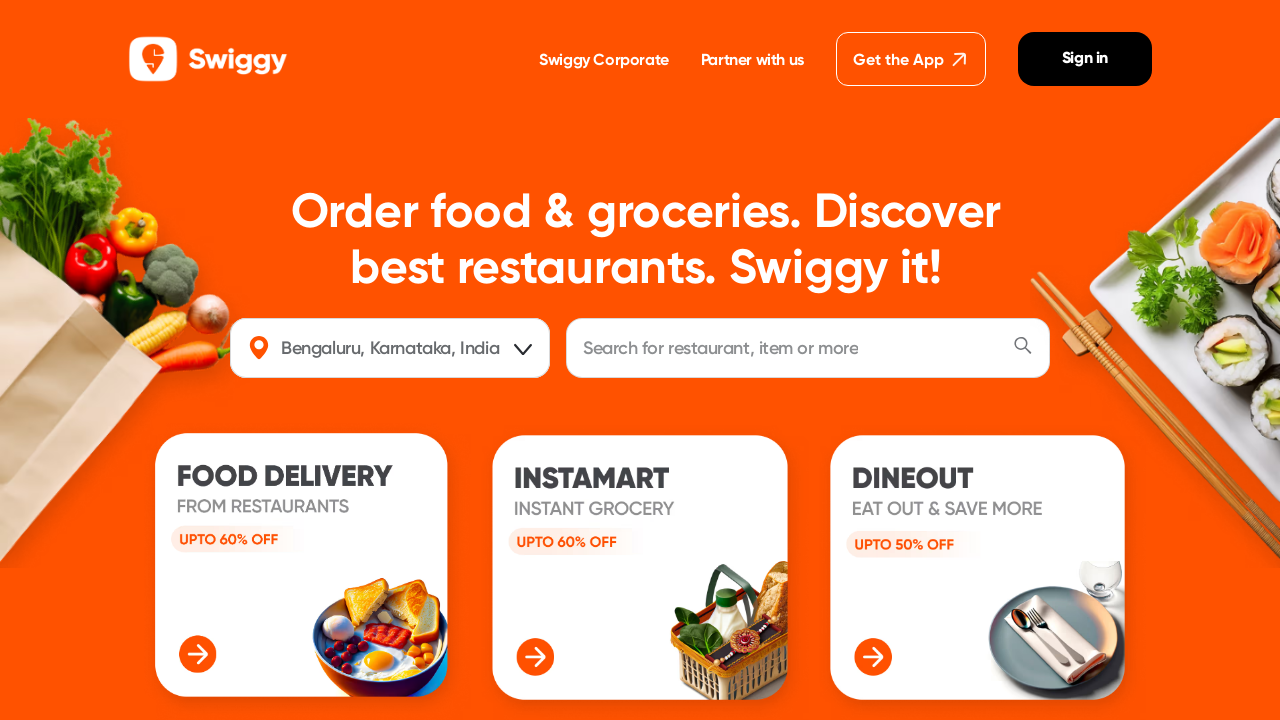

Maximized browser window to 1920x1080 pixels
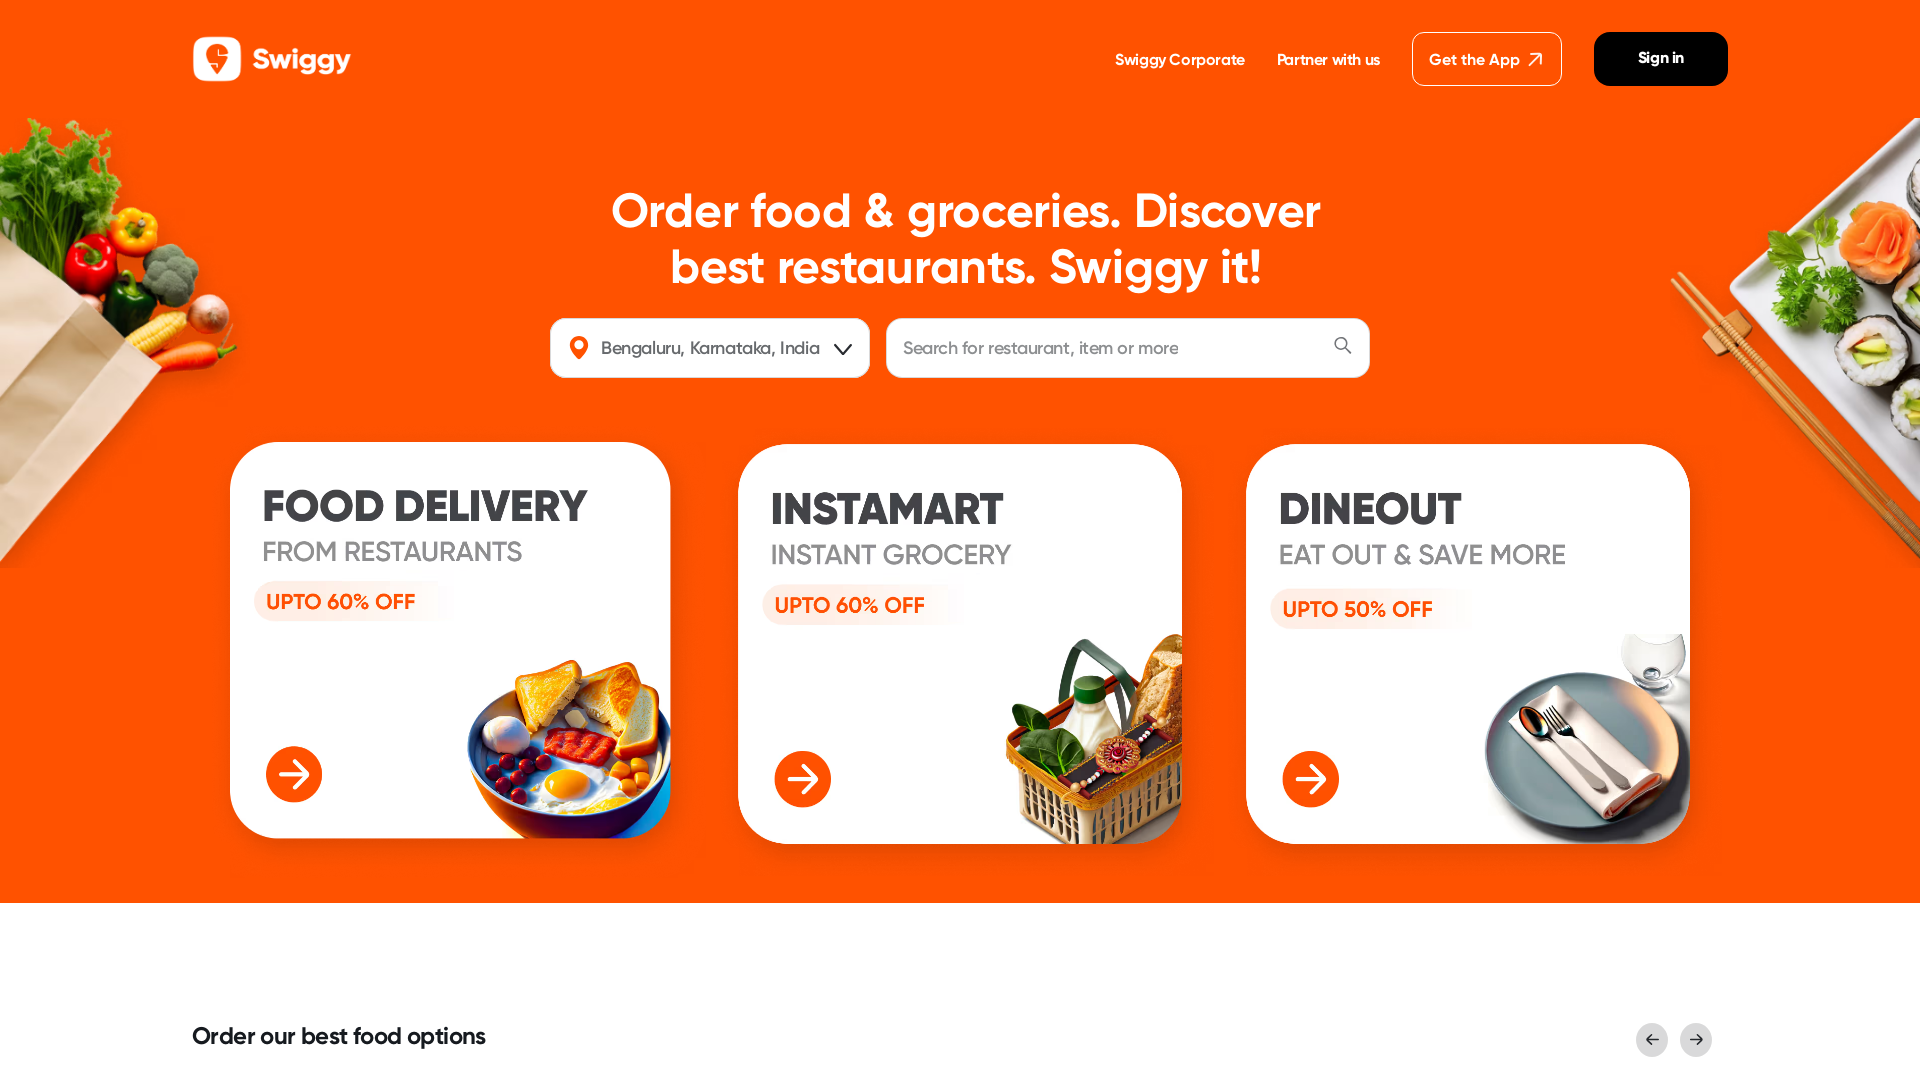

Navigated to https://www.swiggy.com/
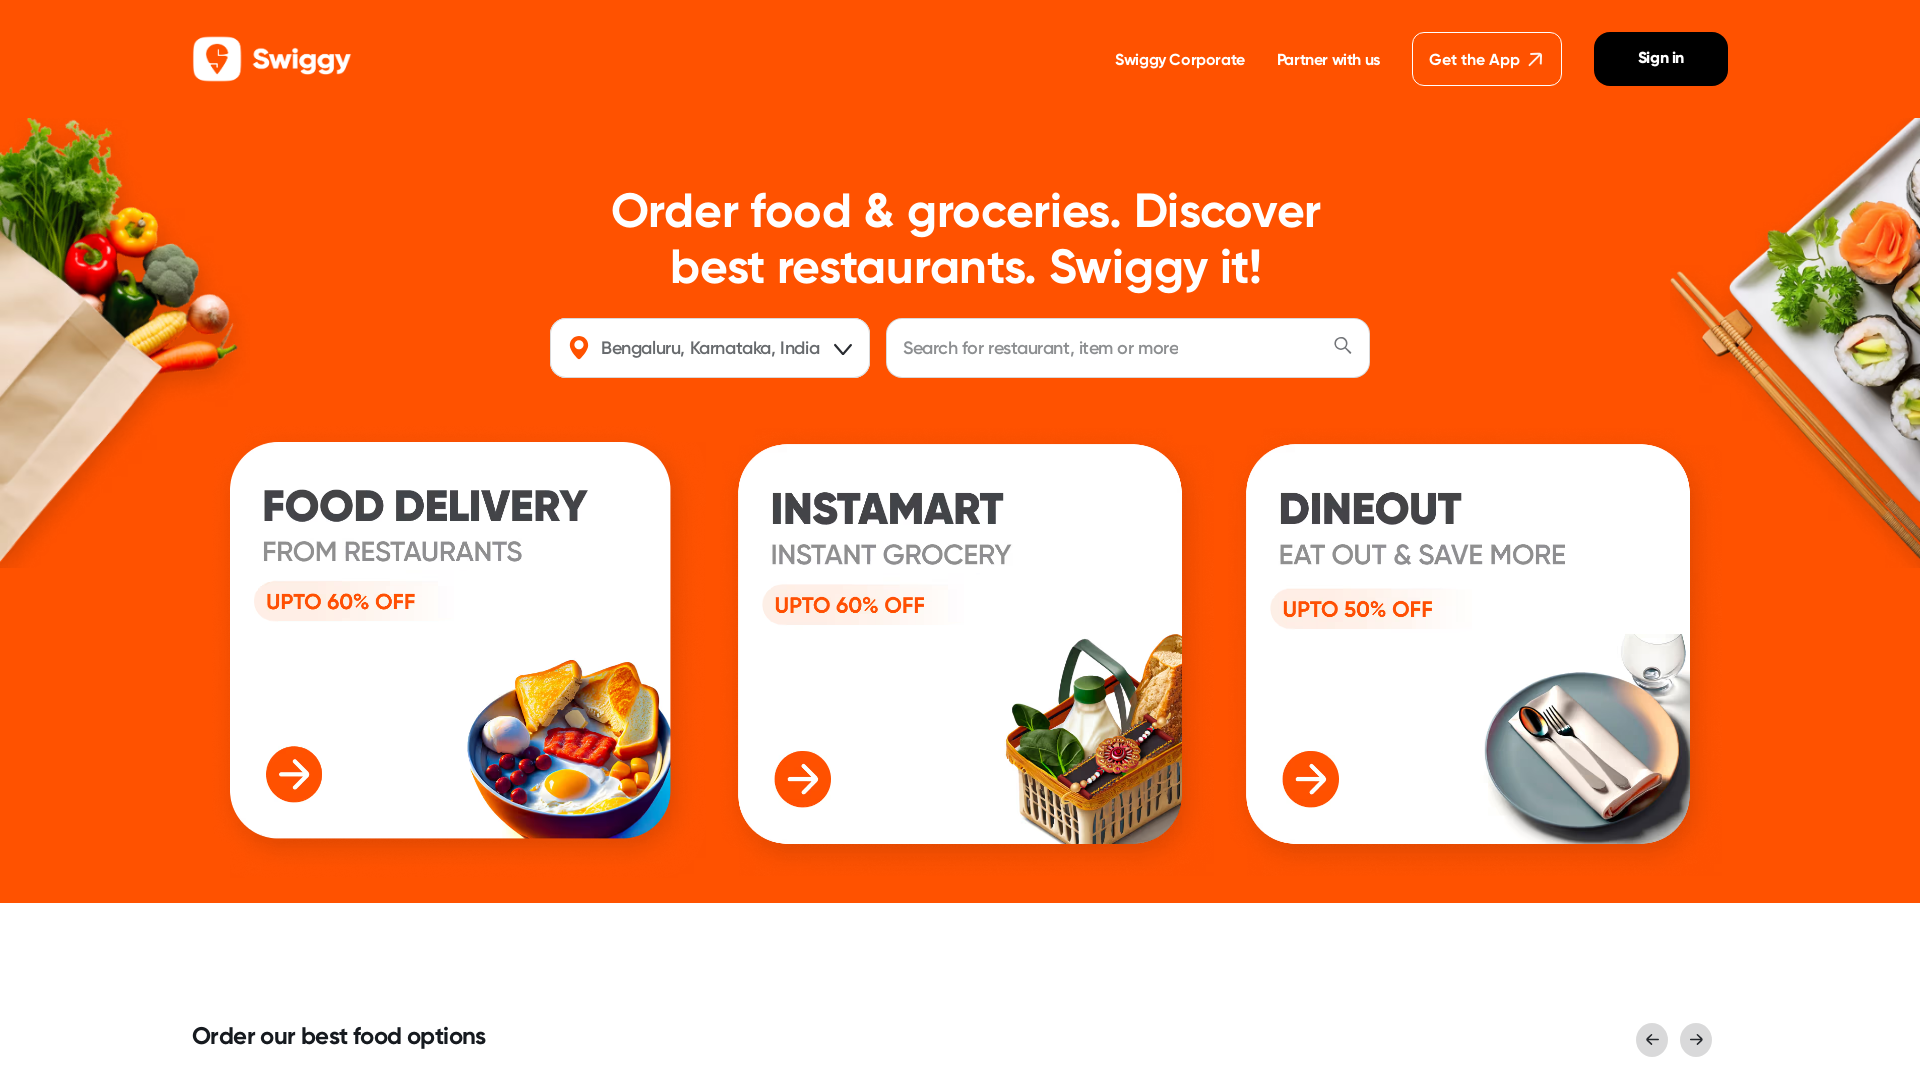

Waited 3 seconds for page to load
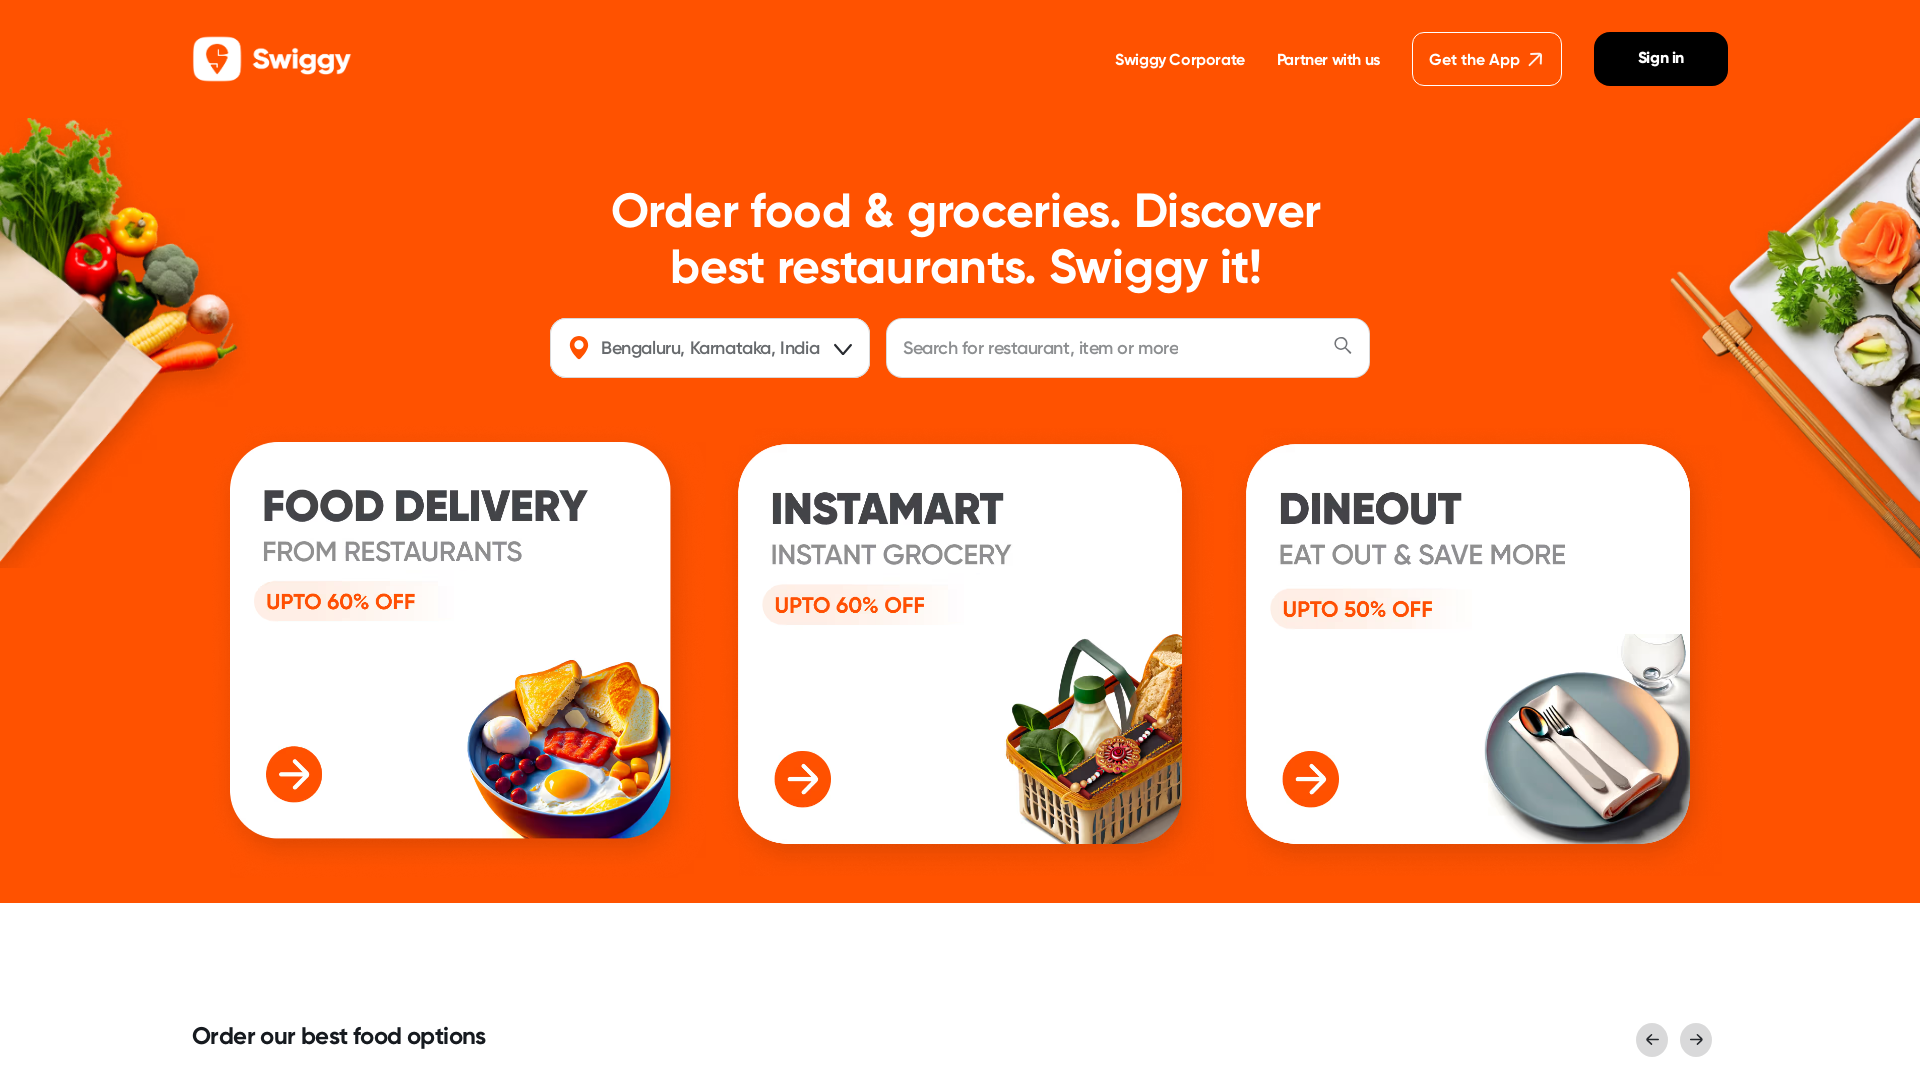

Resized browser window to 100x200 pixels
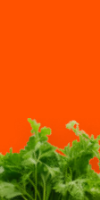

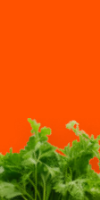